Tests adding and removing dynamic elements on a page by clicking Add Element button, verifying Delete button appears, then clicking Delete to remove it

Starting URL: https://practice.cydeo.com/add_remove_elements/

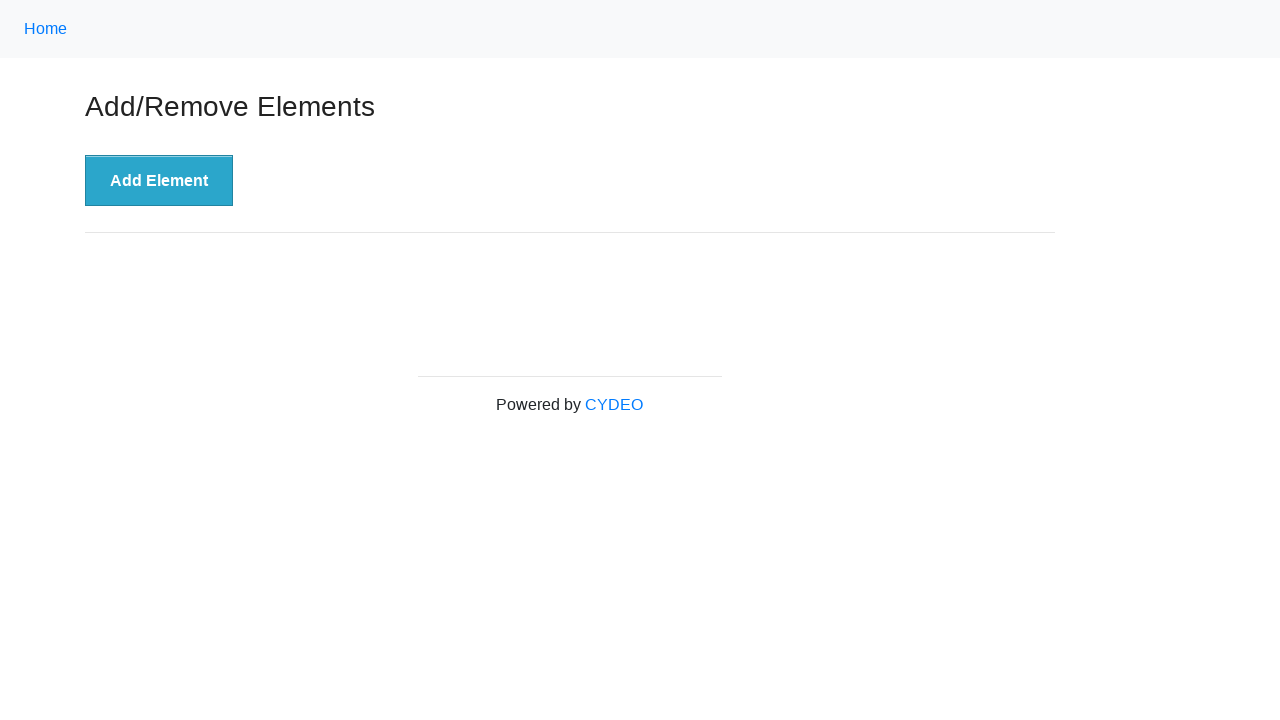

Clicked 'Add Element' button at (159, 181) on button:has-text('Add Element')
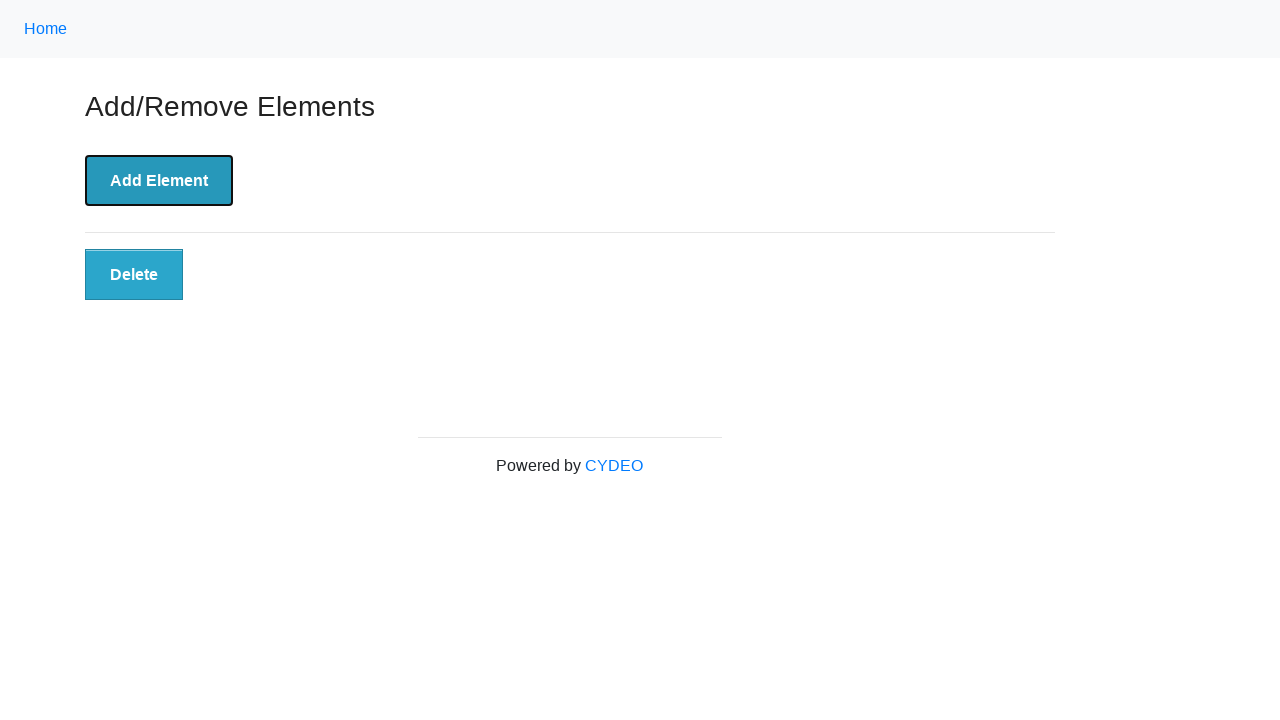

Located Delete button element
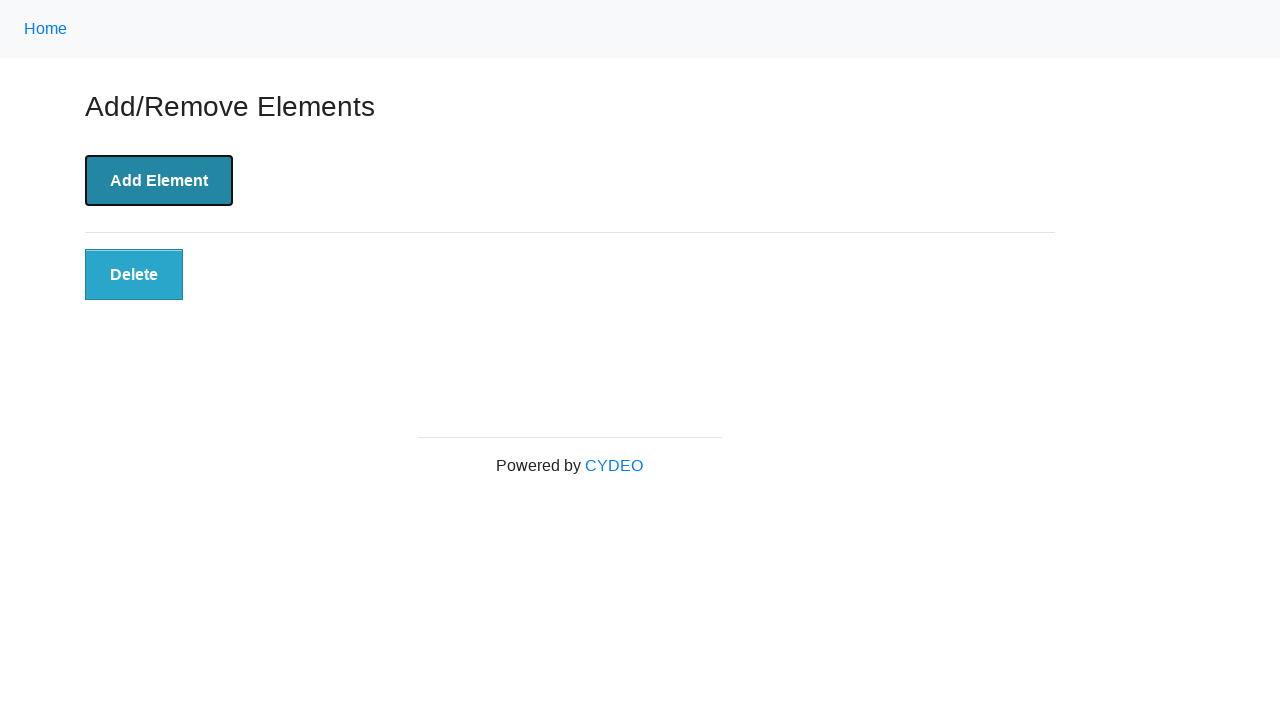

Verified Delete button is visible
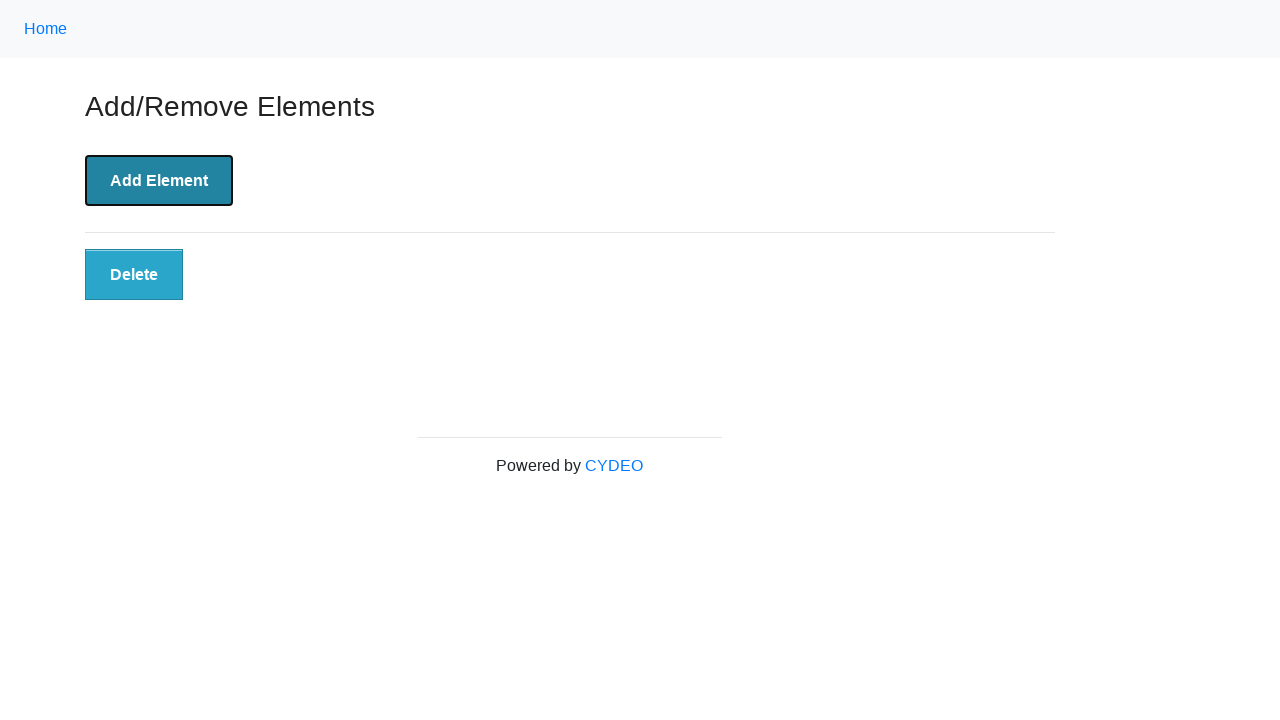

Clicked Delete button to remove dynamic element at (134, 275) on button.added-manually
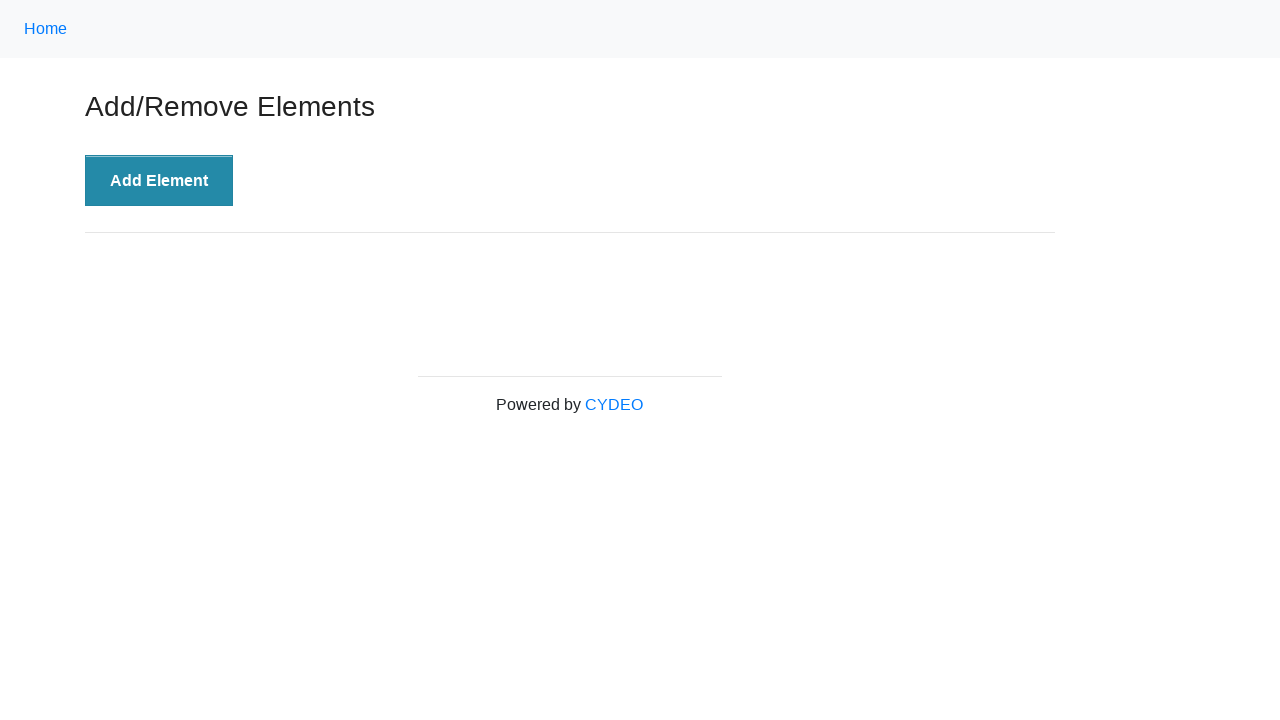

Verified Delete button no longer exists after deletion
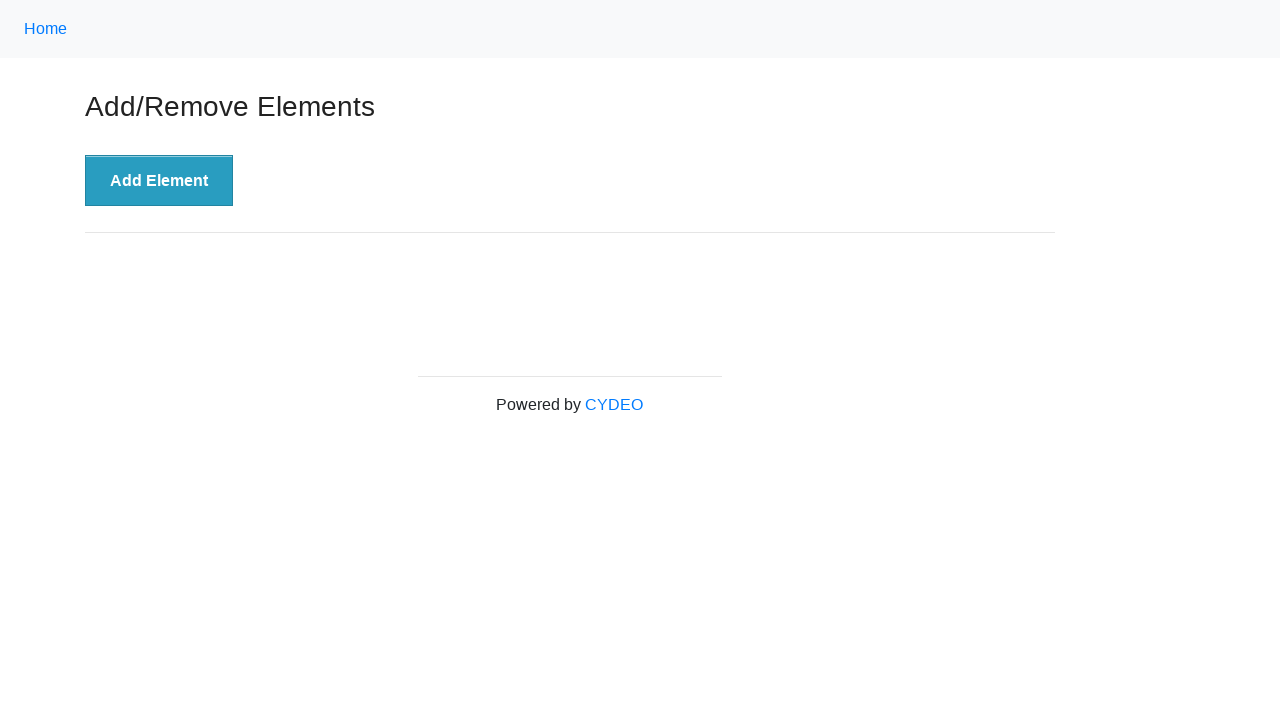

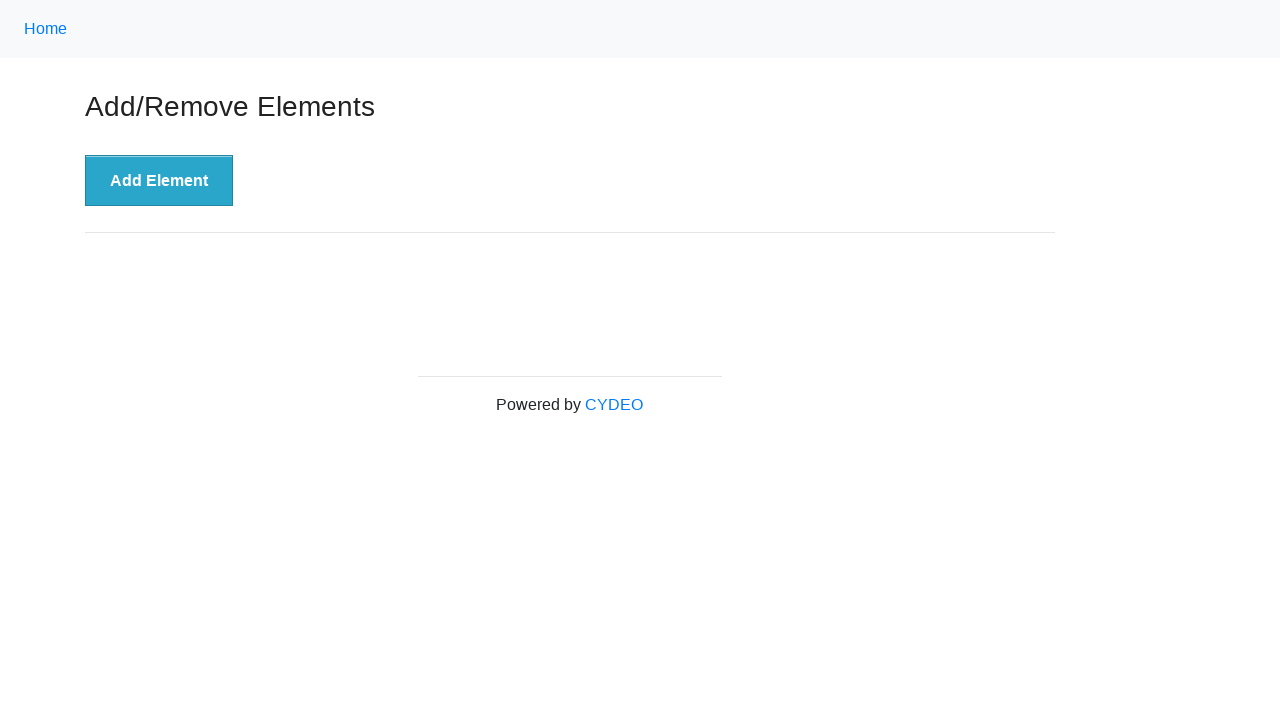